Tests checkbox functionality by clicking a checkbox, accepting the resulting alert dialog, and verifying the checkbox is selected

Starting URL: https://otus.home.kartushin.su/training.html

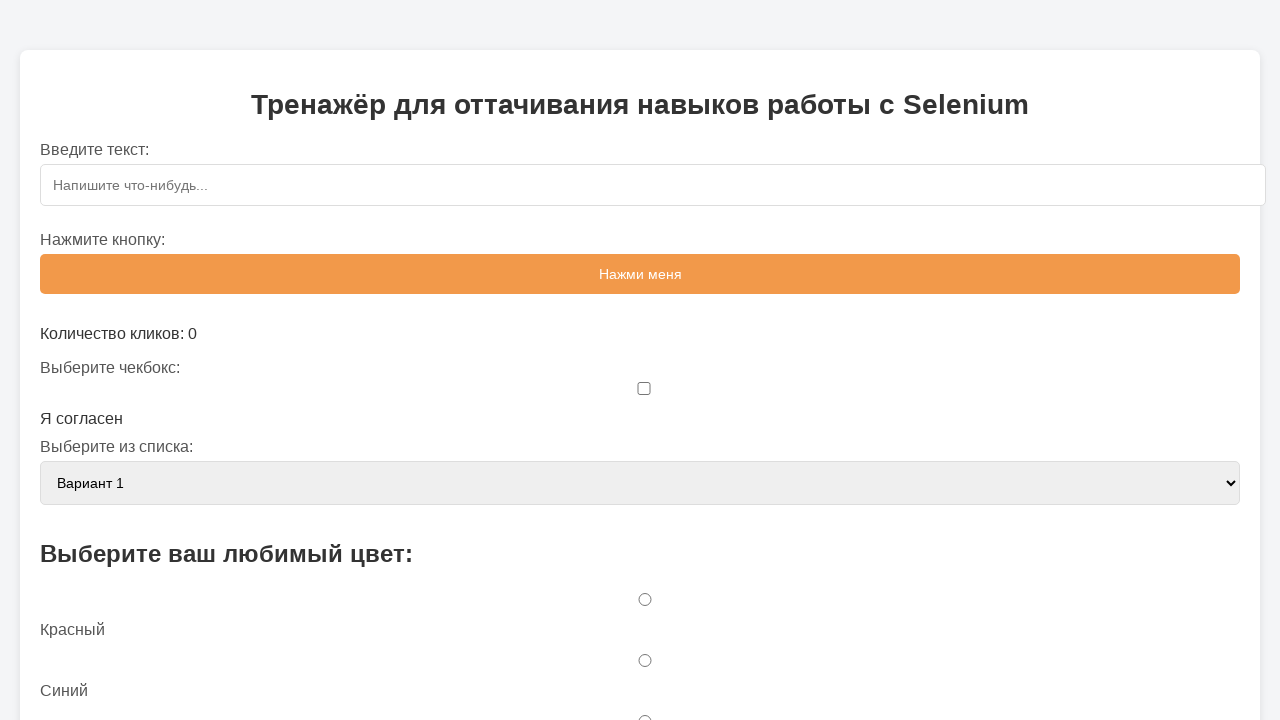

Set up dialog handler to accept alerts
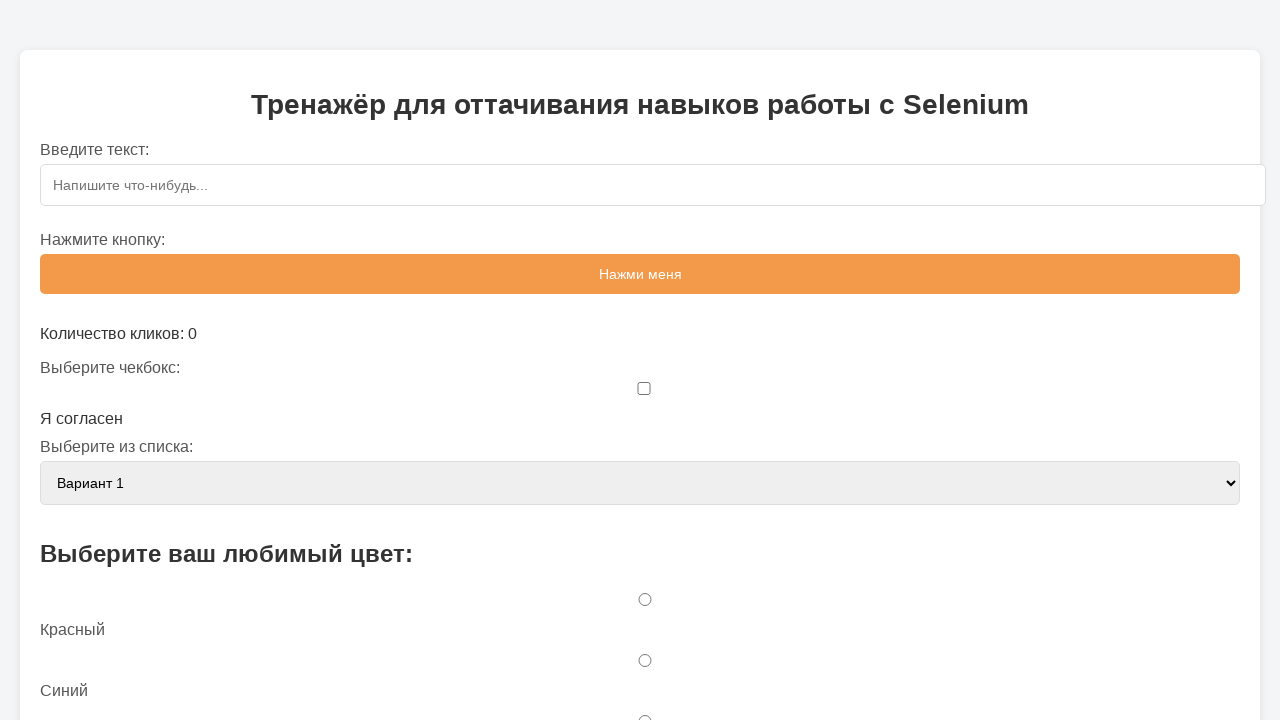

Clicked the checkbox at (644, 388) on #checkbox
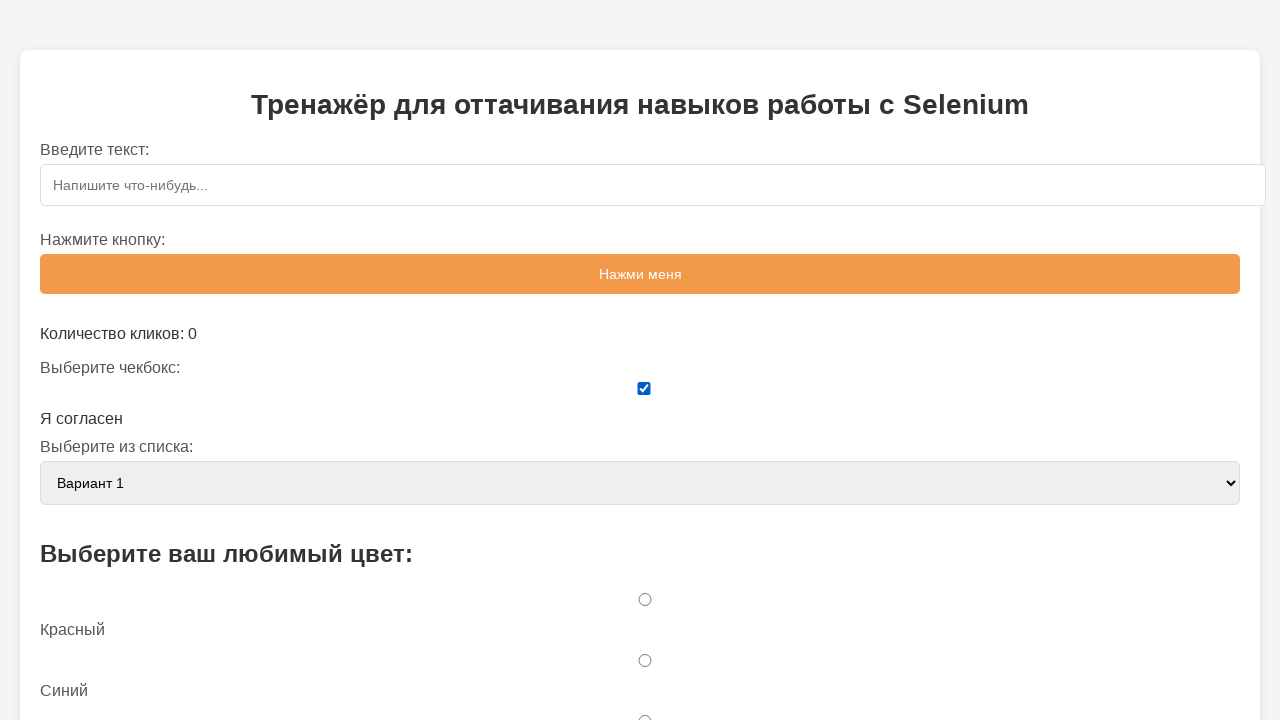

Waited 500ms for dialog to be handled
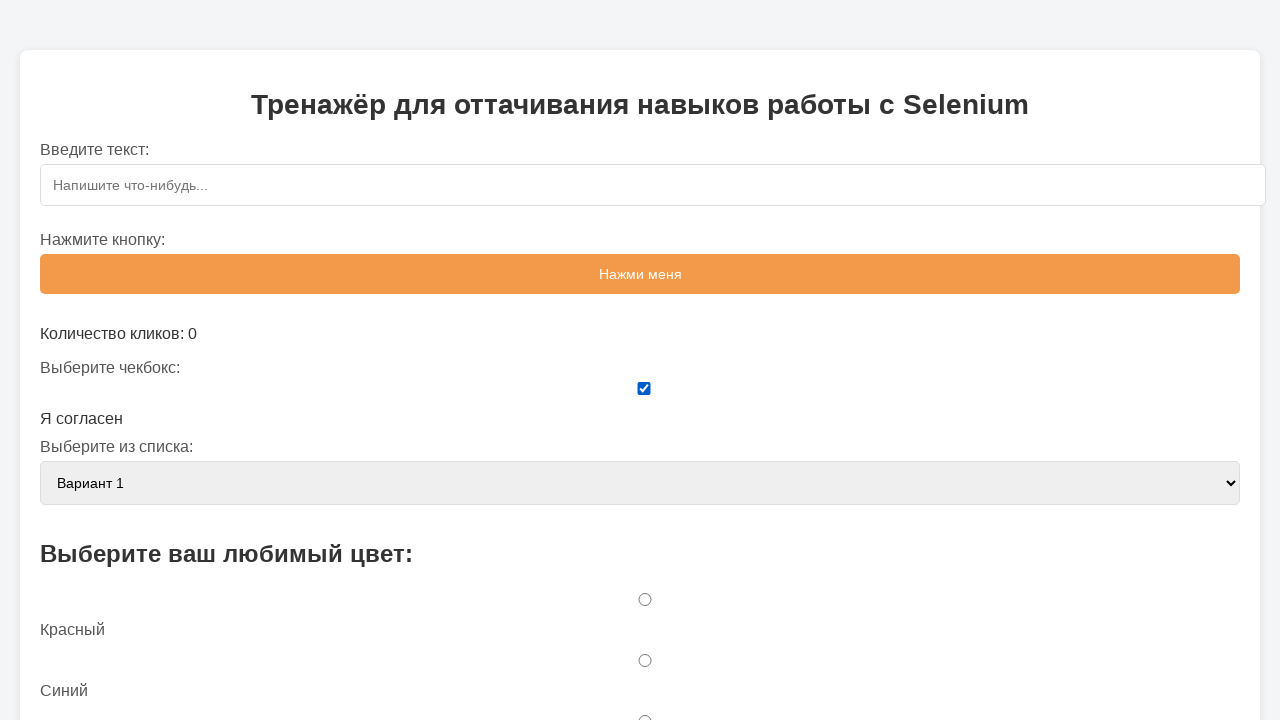

Verified checkbox is selected
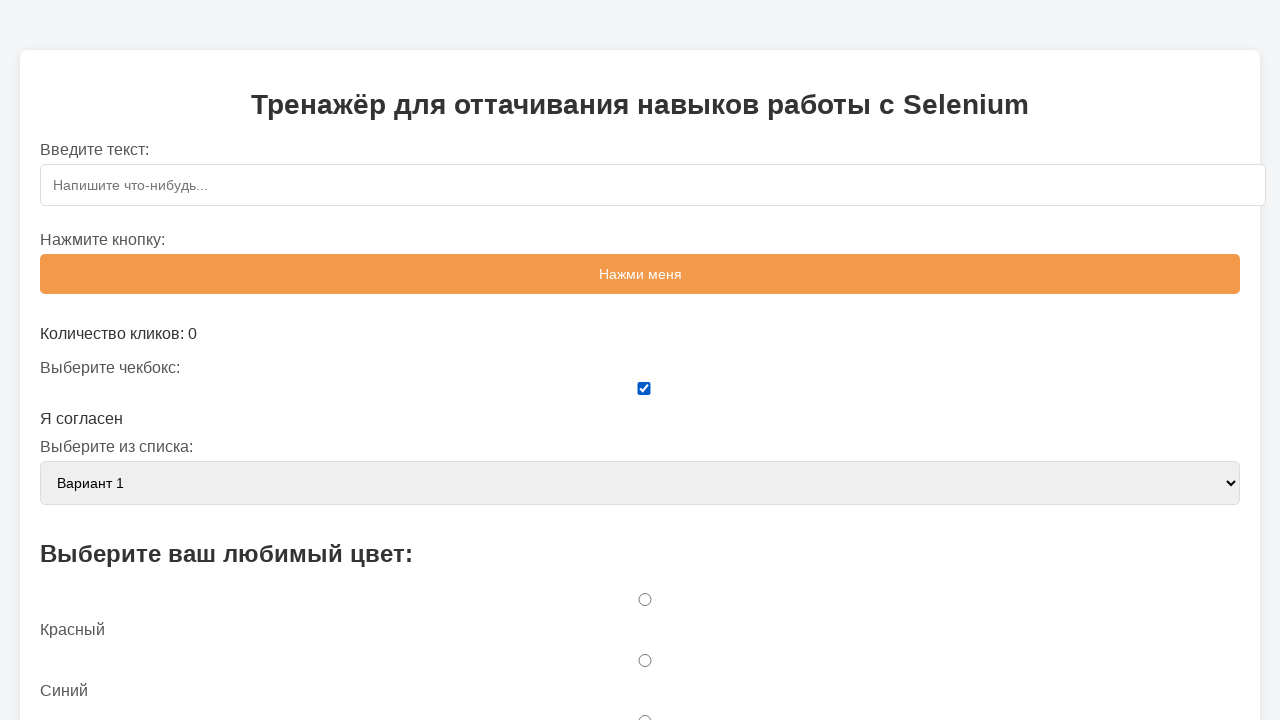

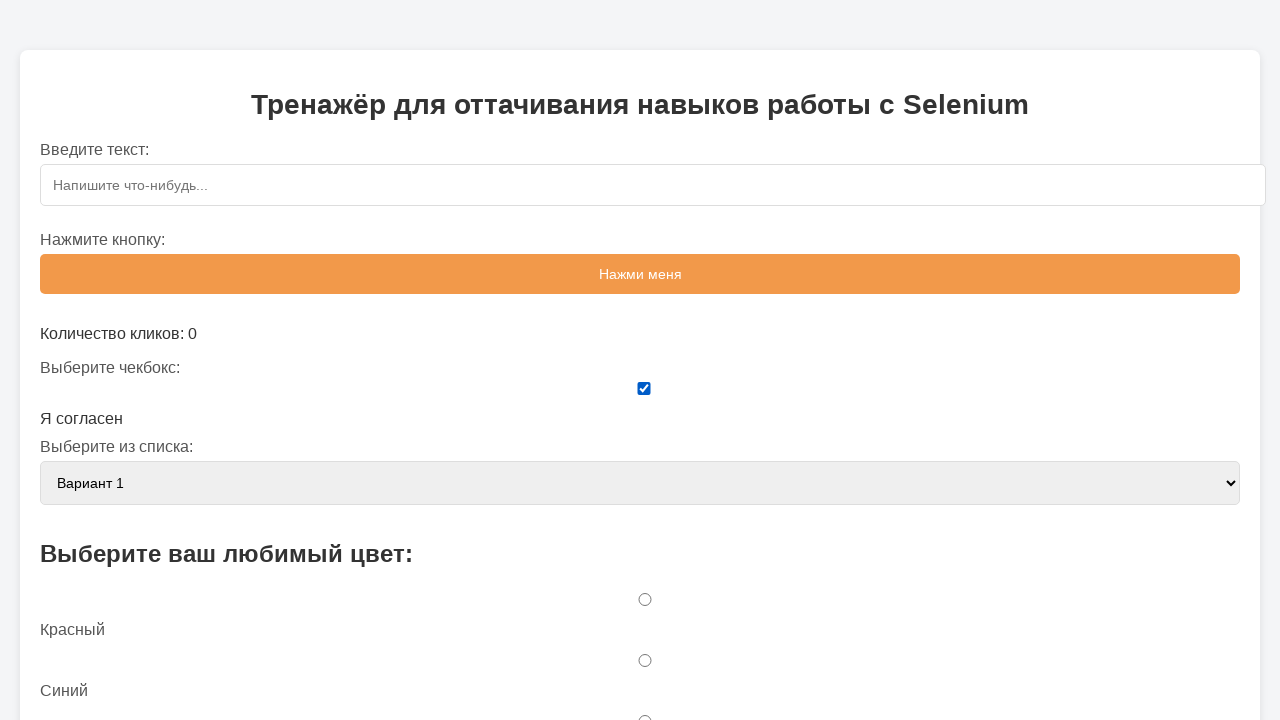